Tests application behavior when a specific network request (GetBook) fails by intercepting and aborting matching requests, then navigating to the library section

Starting URL: https://rahulshettyacademy.com/angularAppdemo/

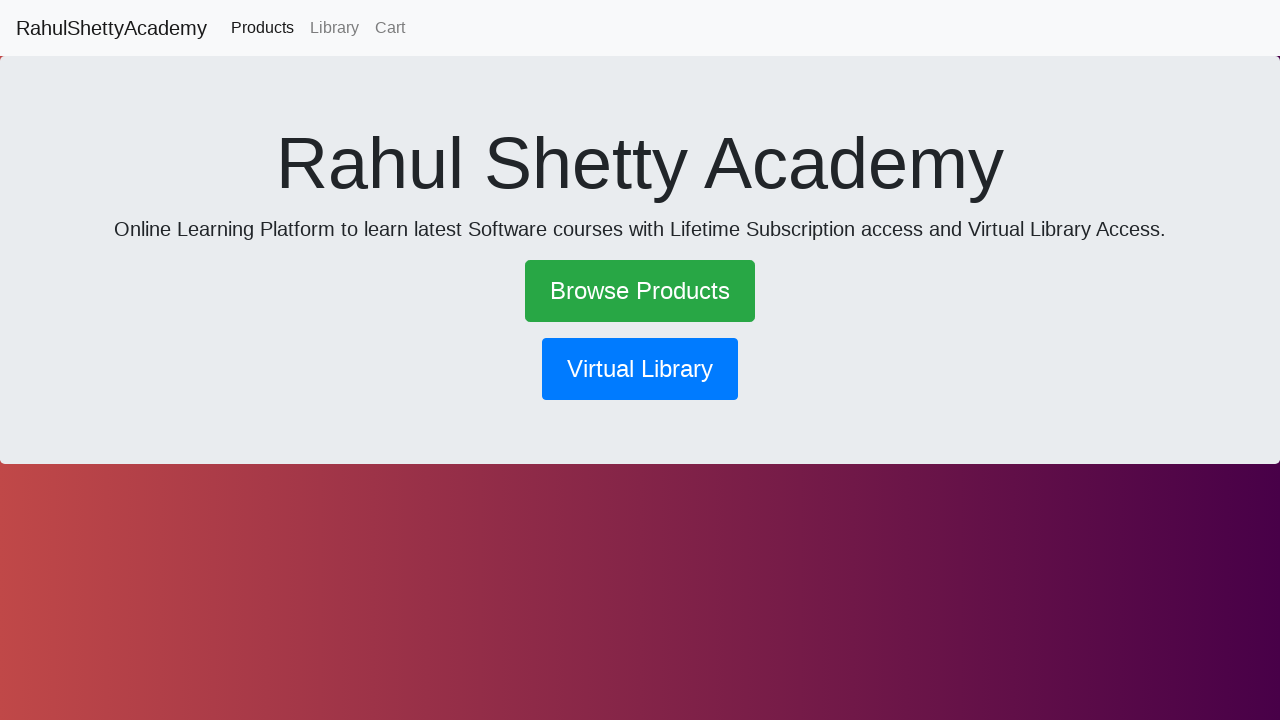

Set up network route handler to abort GetBook requests
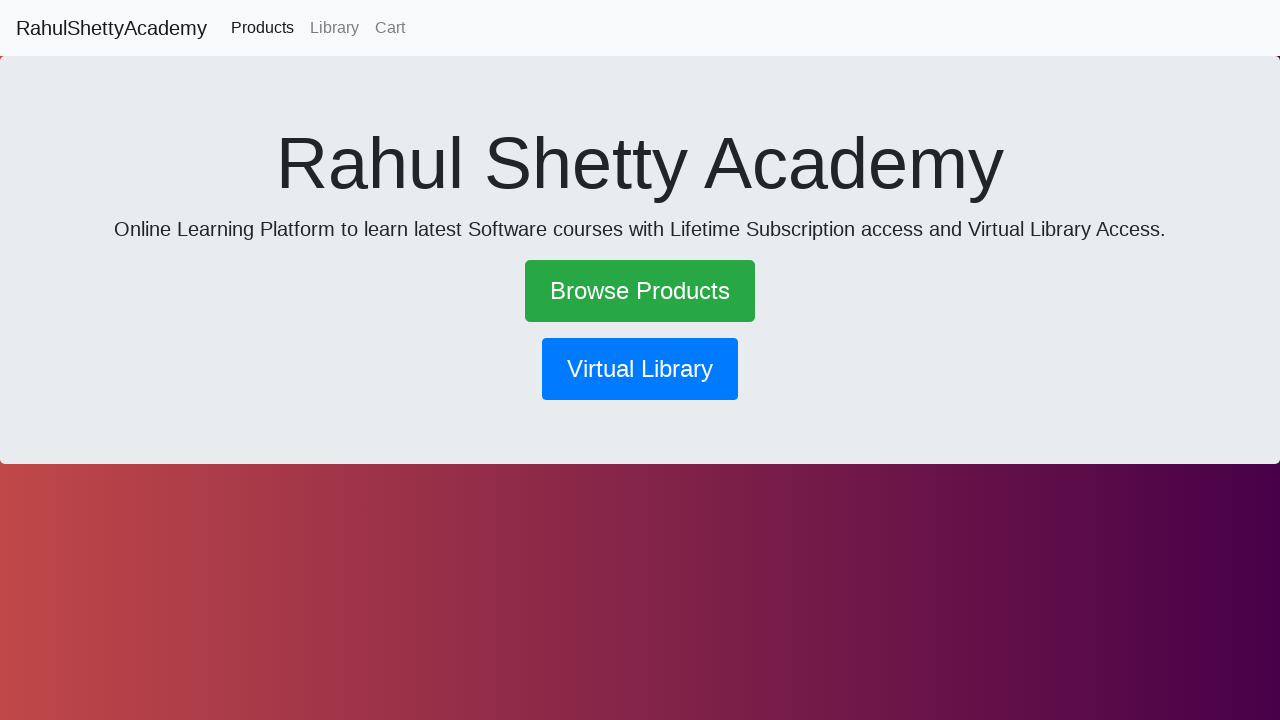

Clicked library button to navigate to library section at (640, 369) on button[routerlink*='library']
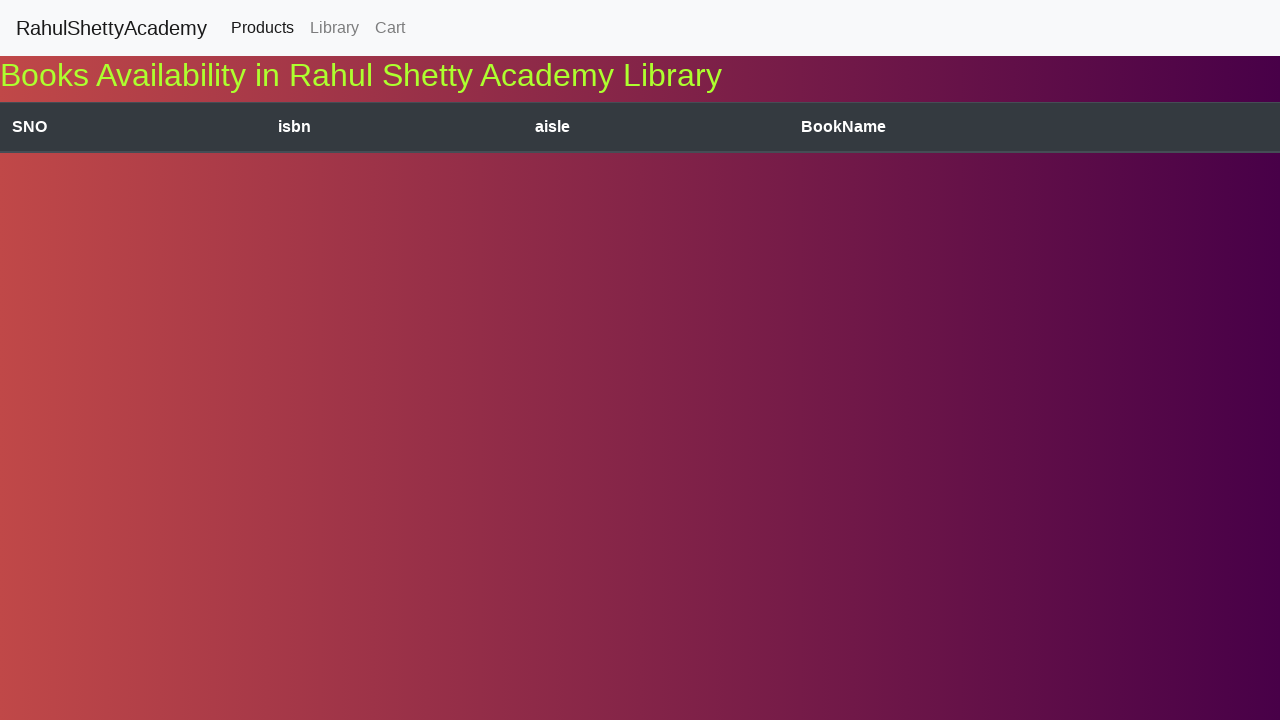

Waited 2 seconds for page to handle failed GetBook request
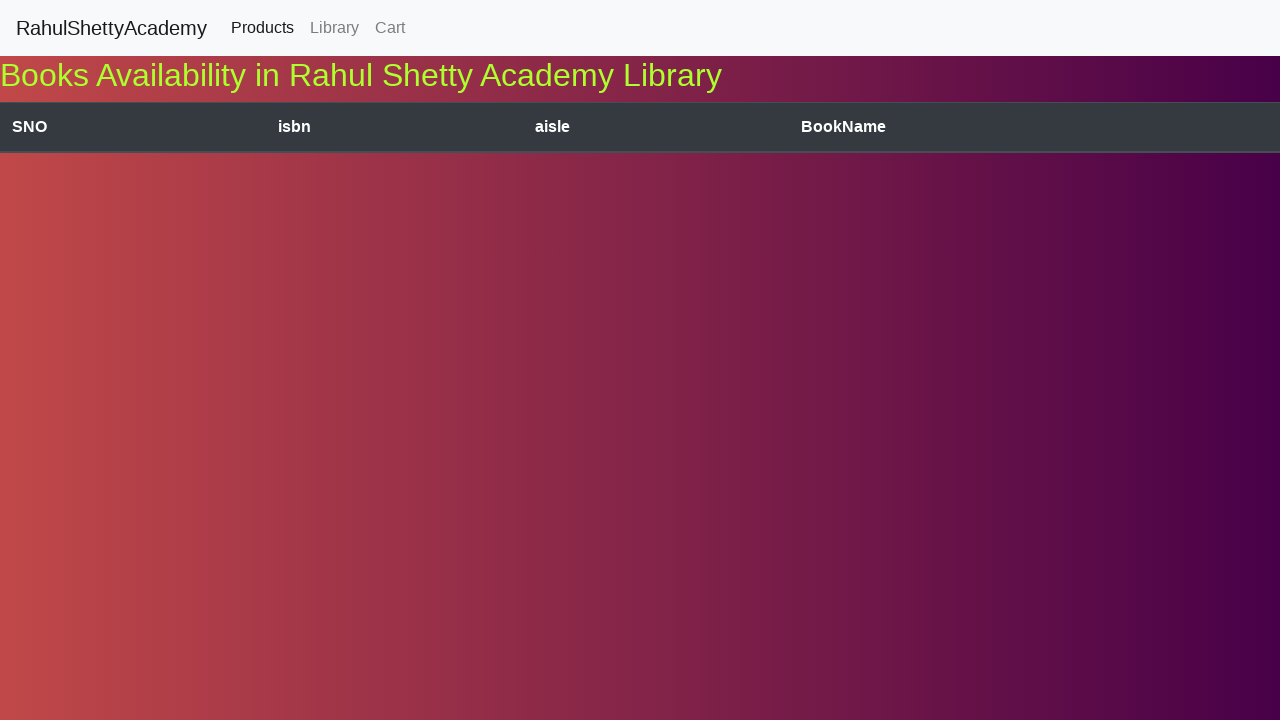

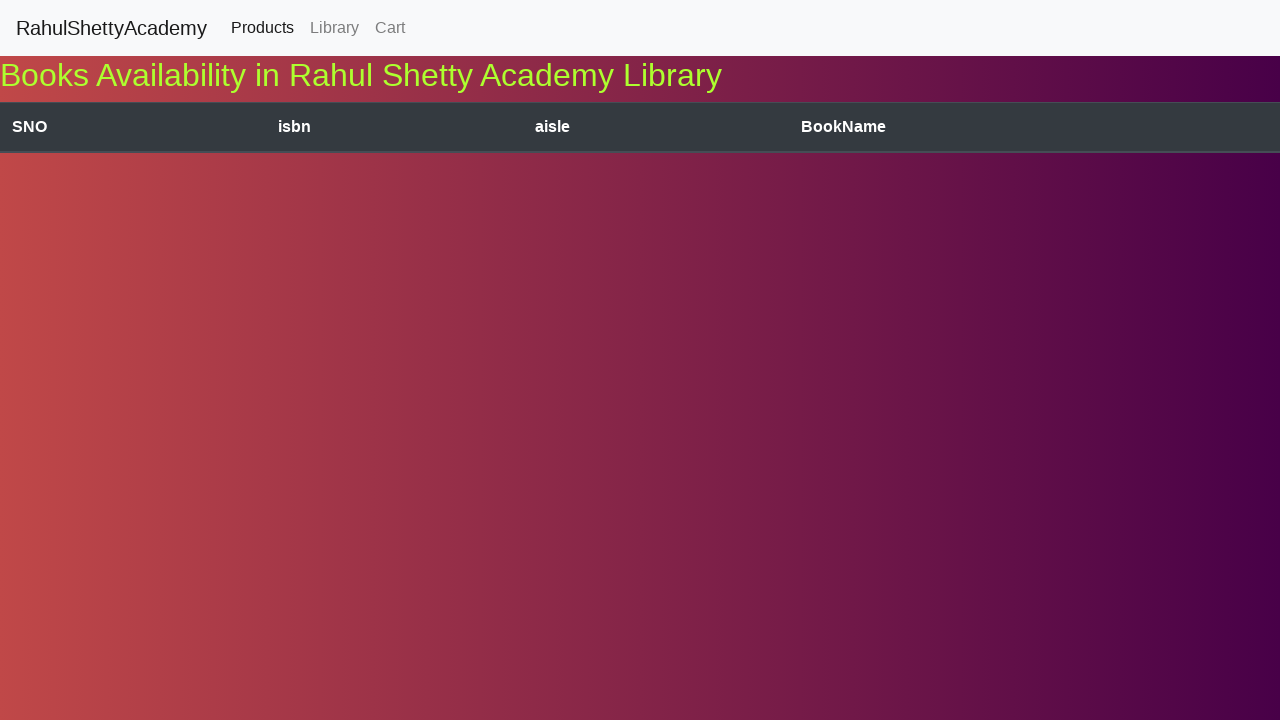